Tests the search functionality by navigating to the search page, entering "python" as a search term, and verifying that search results contain the search term.

Starting URL: https://www.99-bottles-of-beer.net/

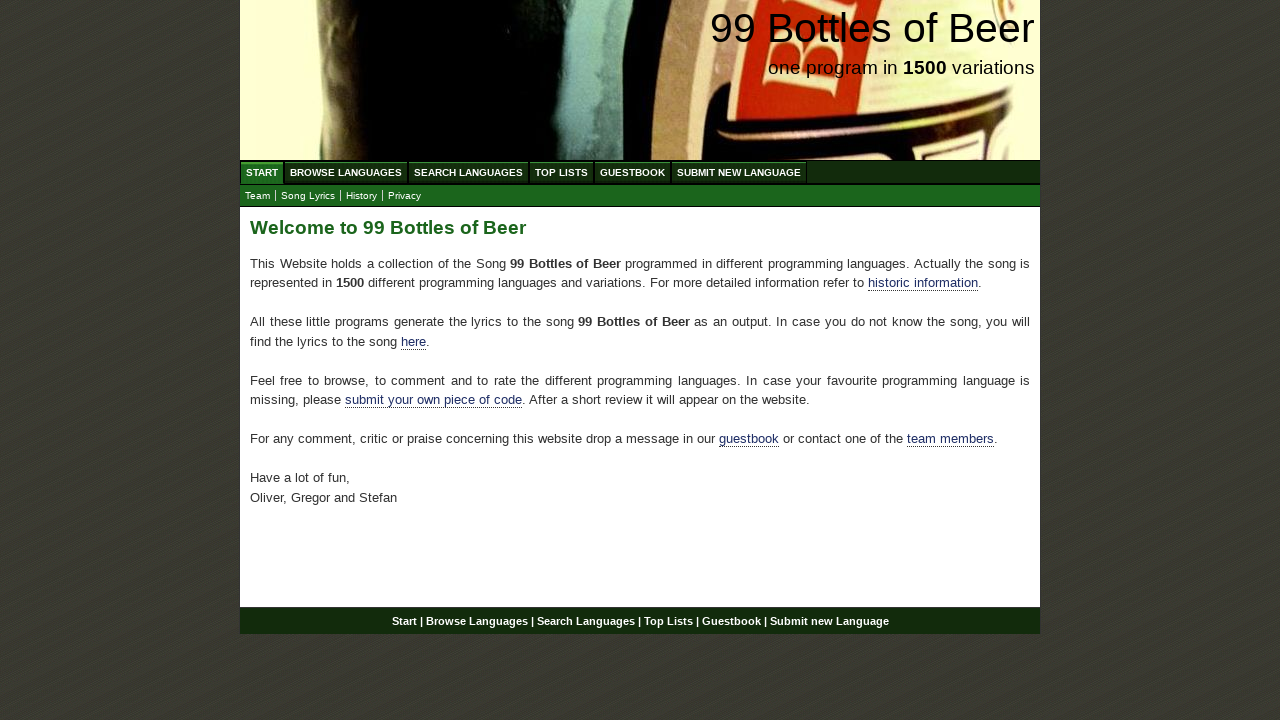

Clicked on Search Languages menu at (468, 172) on xpath=//ul[@id='menu']/li/a[@href='/search.html']
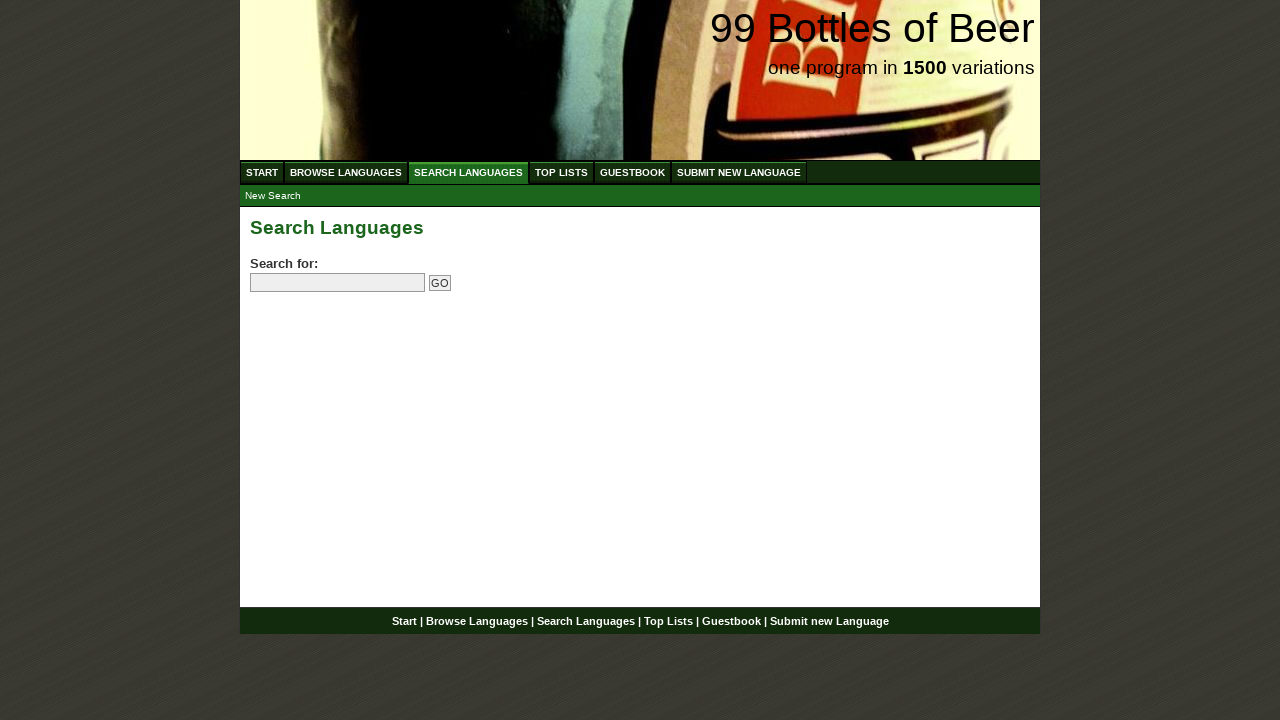

Clicked on search input field at (338, 283) on input[name='search']
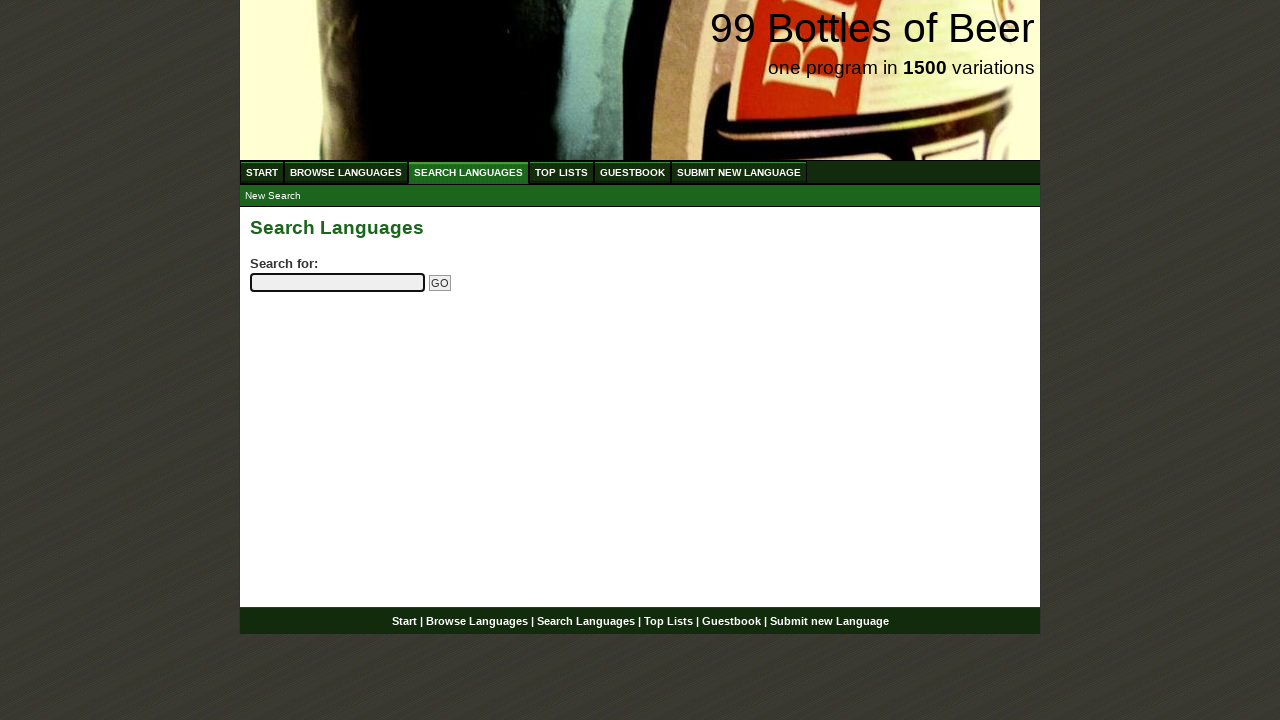

Entered 'python' as search term on input[name='search']
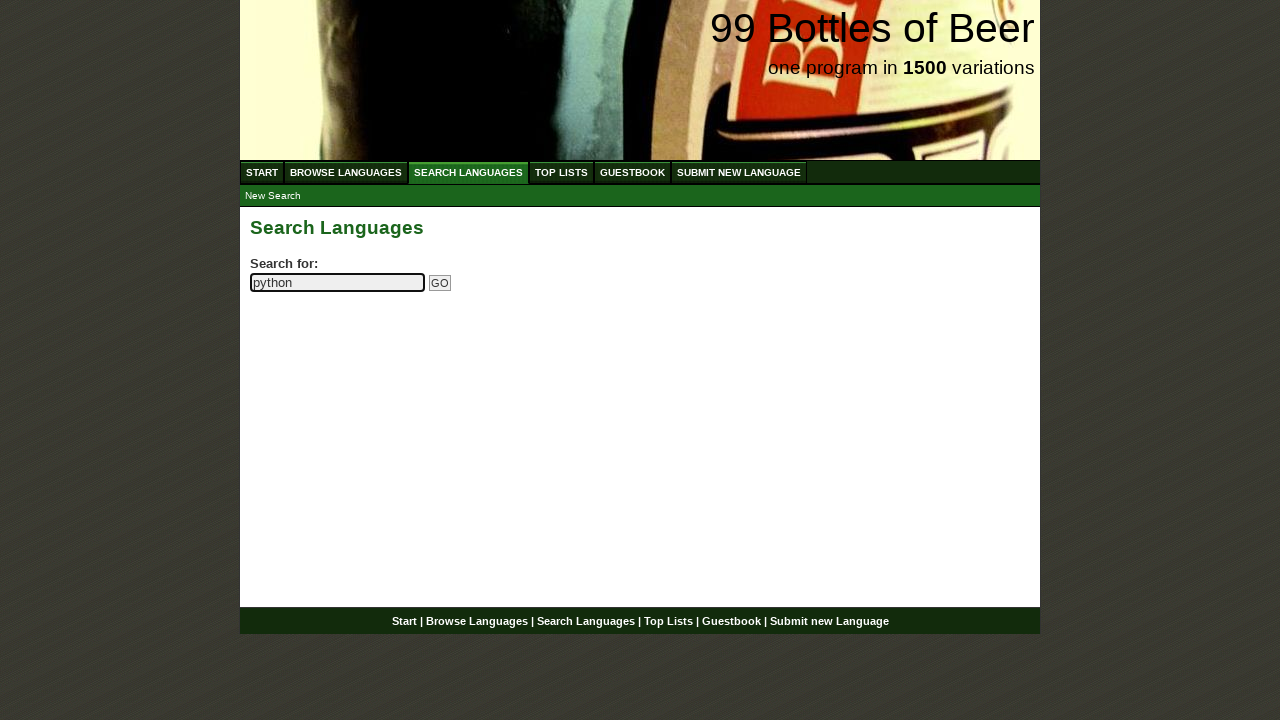

Clicked Go button to submit search at (440, 283) on input[name='submitsearch']
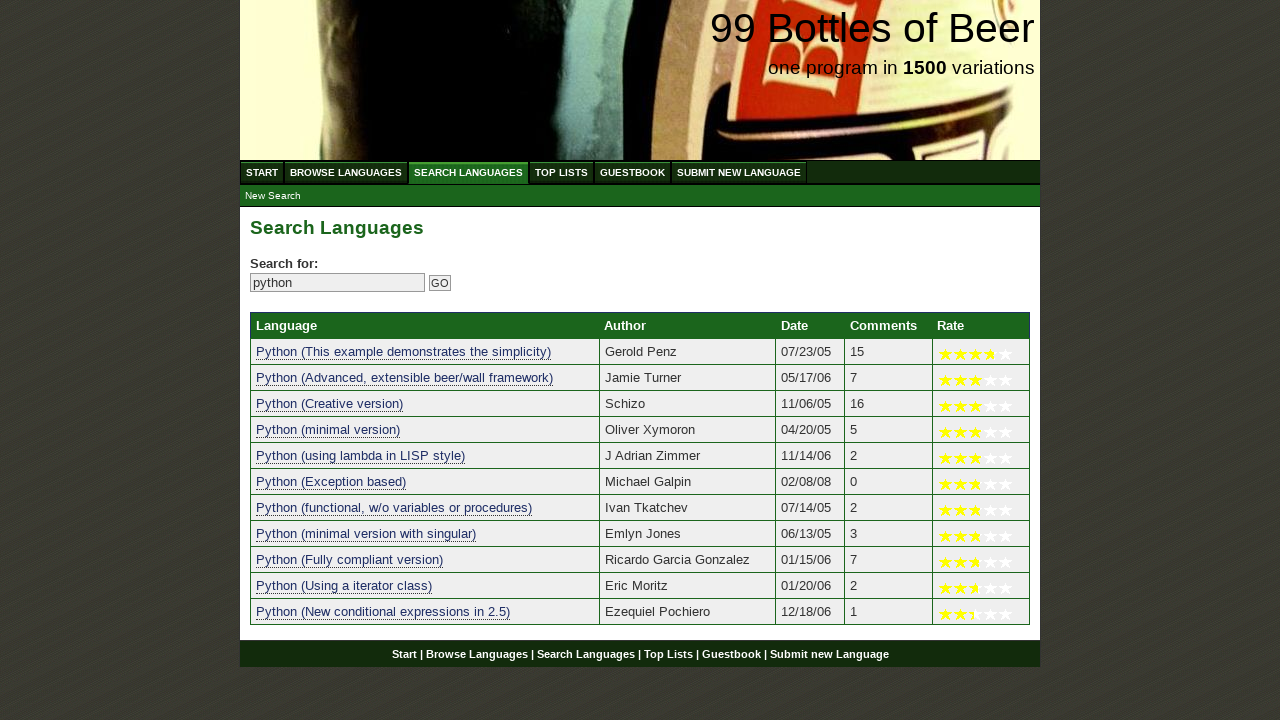

Search results table loaded successfully
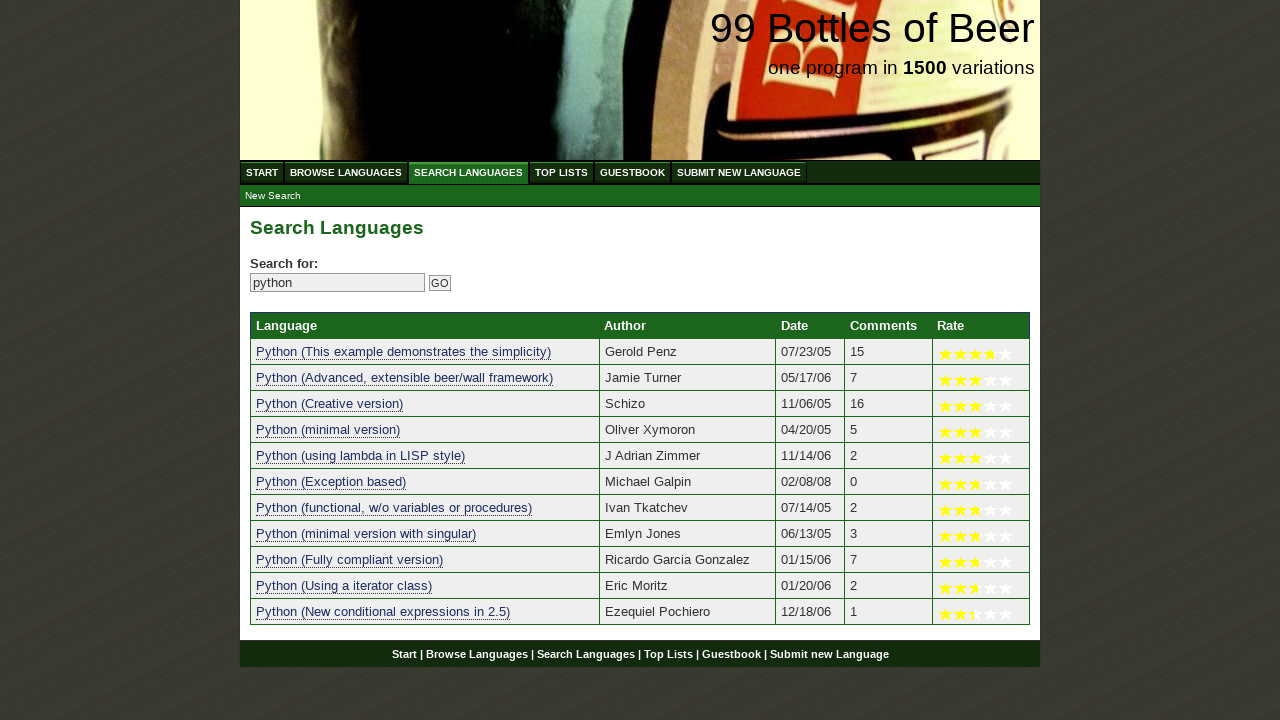

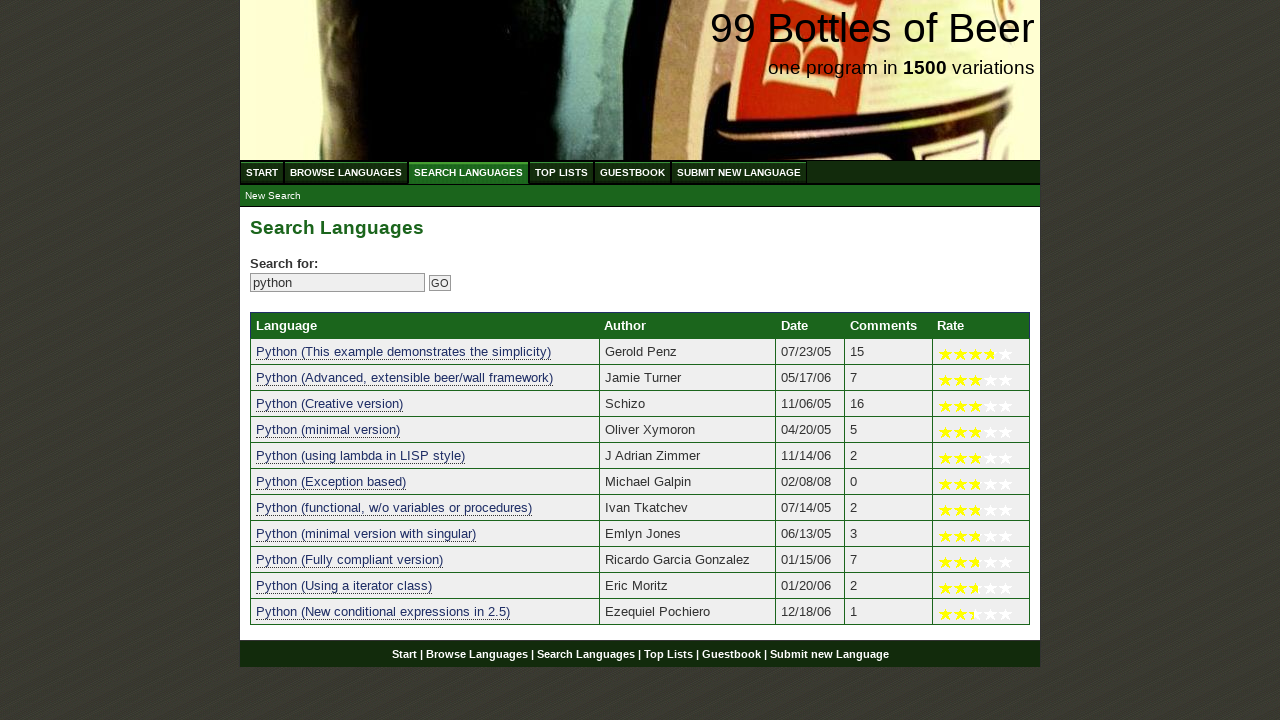